Tests closing a modal dialog by clicking the Close button in the modal footer on a demo page

Starting URL: http://the-internet.herokuapp.com/entry_ad

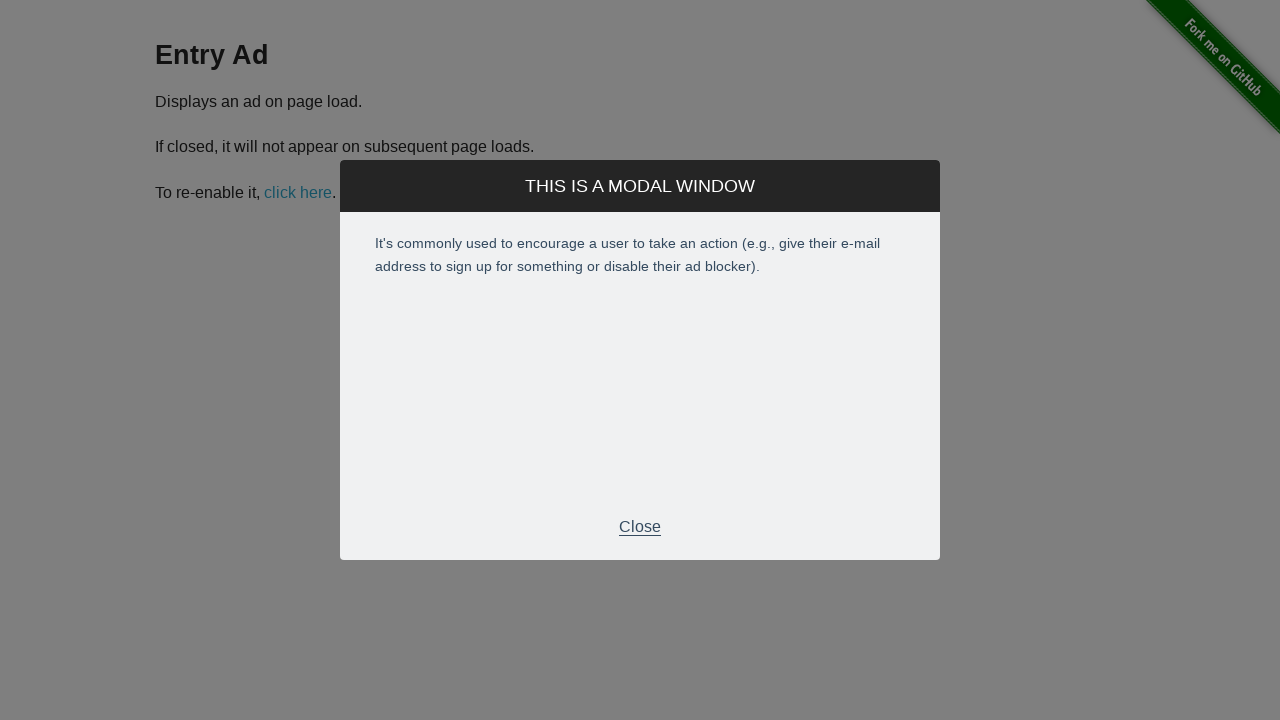

Waited for modal footer close button to appear
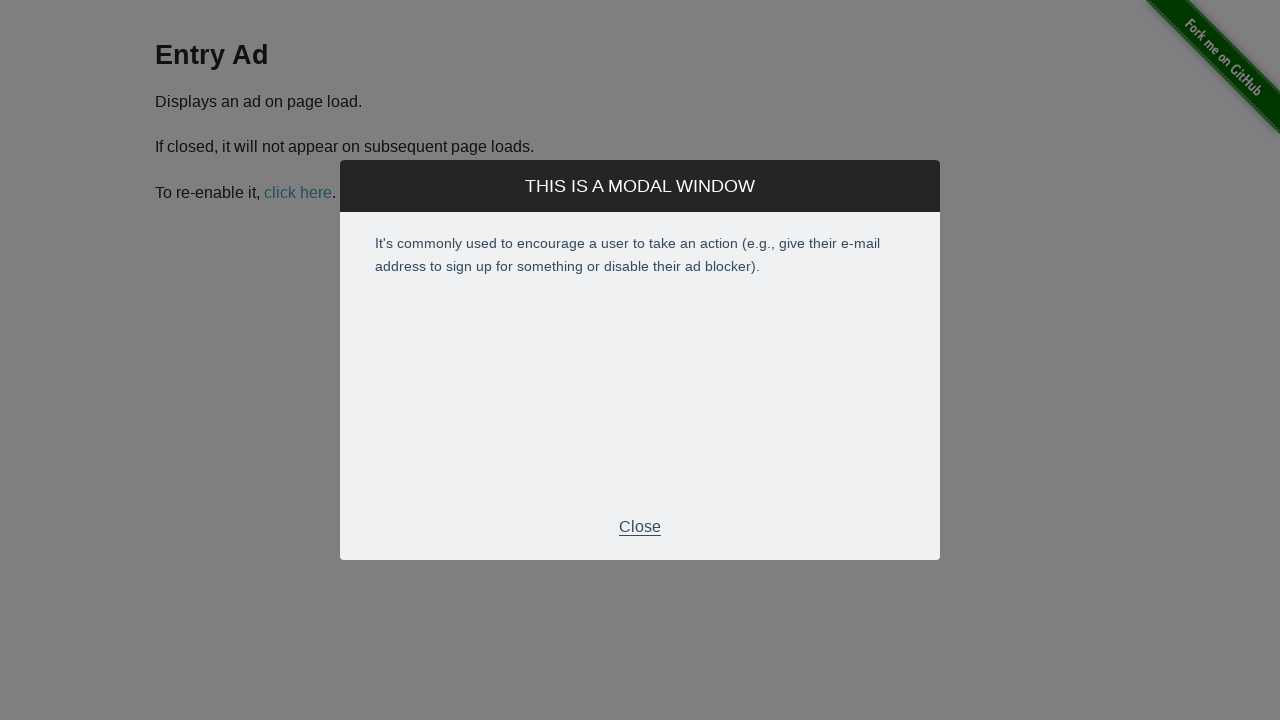

Clicked the Close button in the modal footer at (640, 527) on xpath=//div[@class='modal-footer']/p
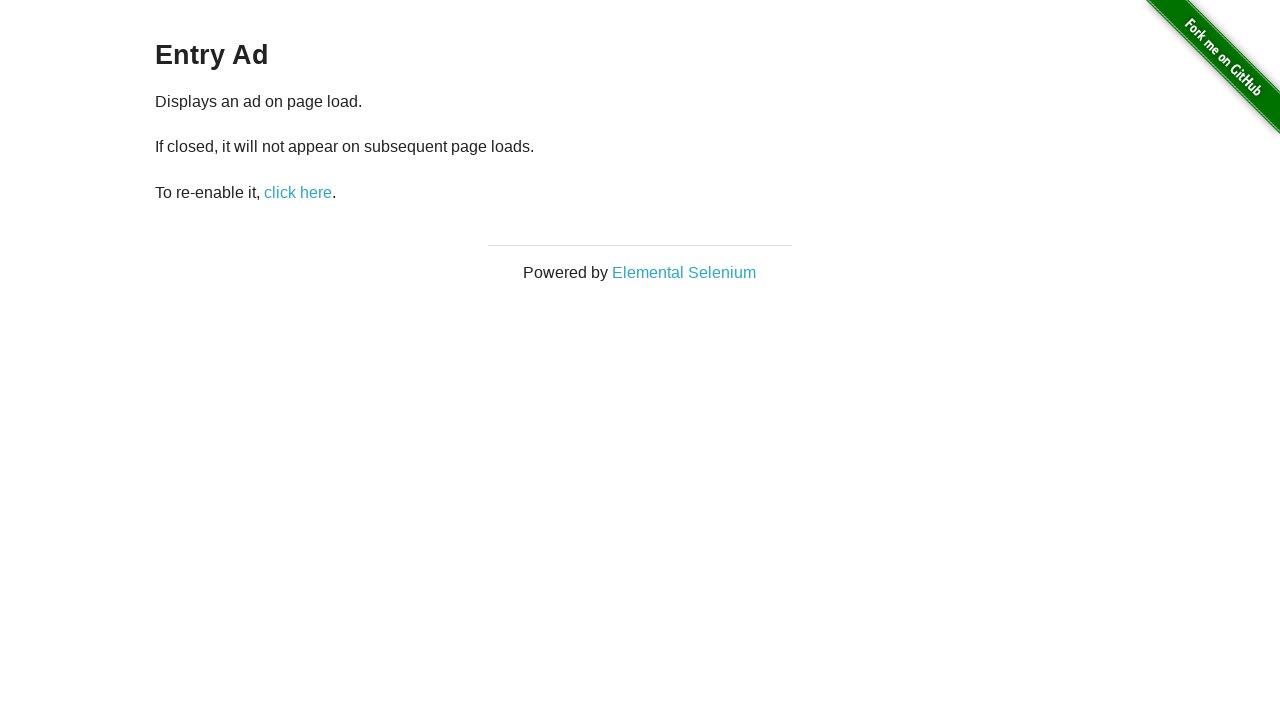

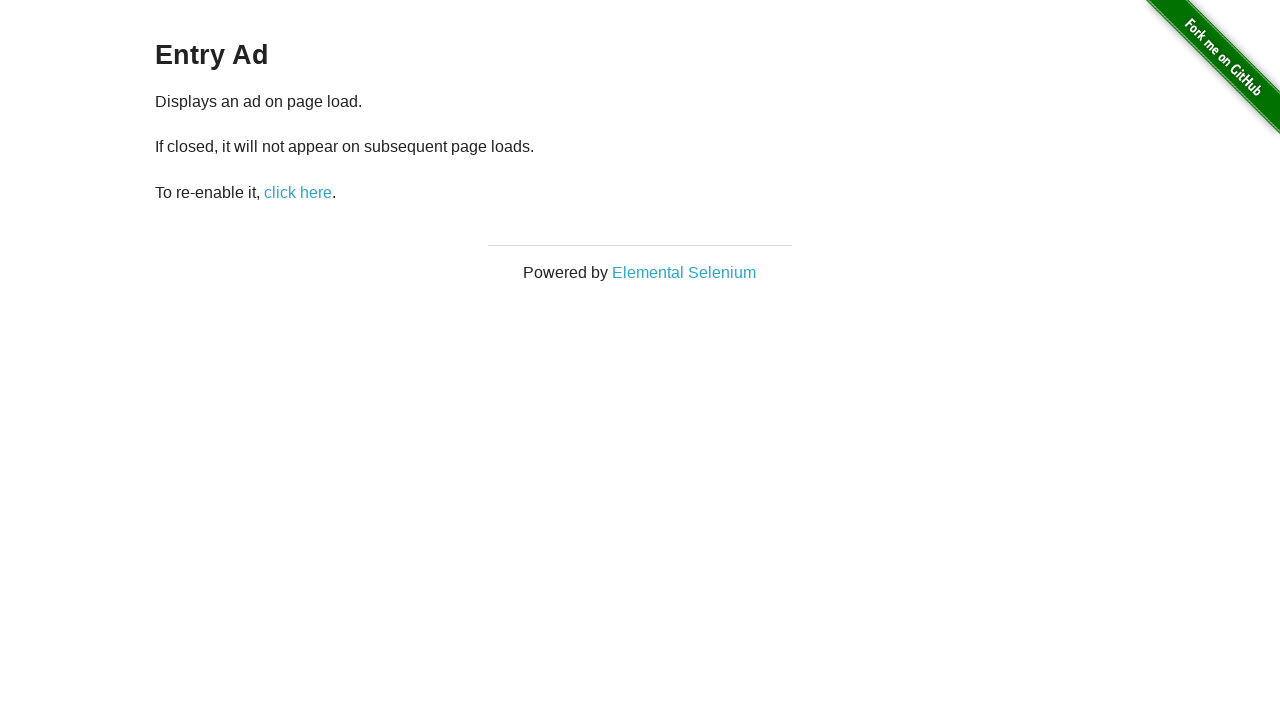